Tests clearing the complete state of all items by checking and then unchecking the toggle all checkbox

Starting URL: https://demo.playwright.dev/todomvc

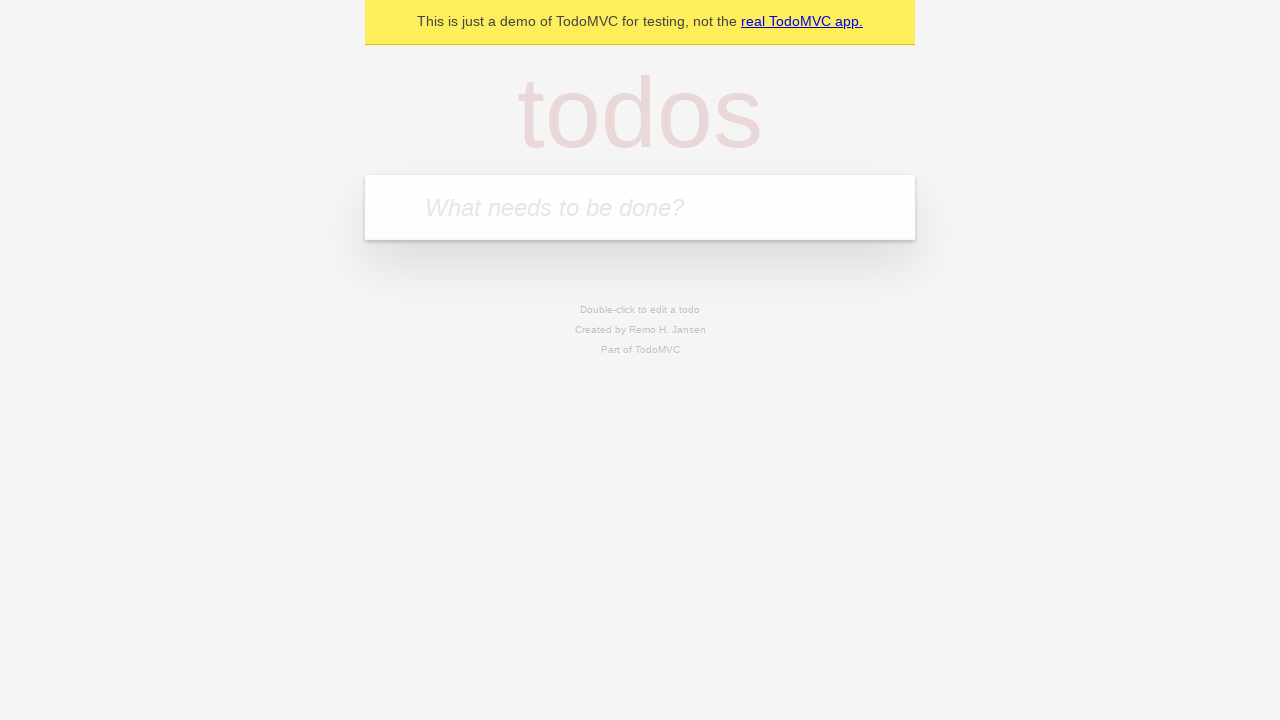

Filled todo input with 'buy some cheese' on internal:attr=[placeholder="What needs to be done?"i]
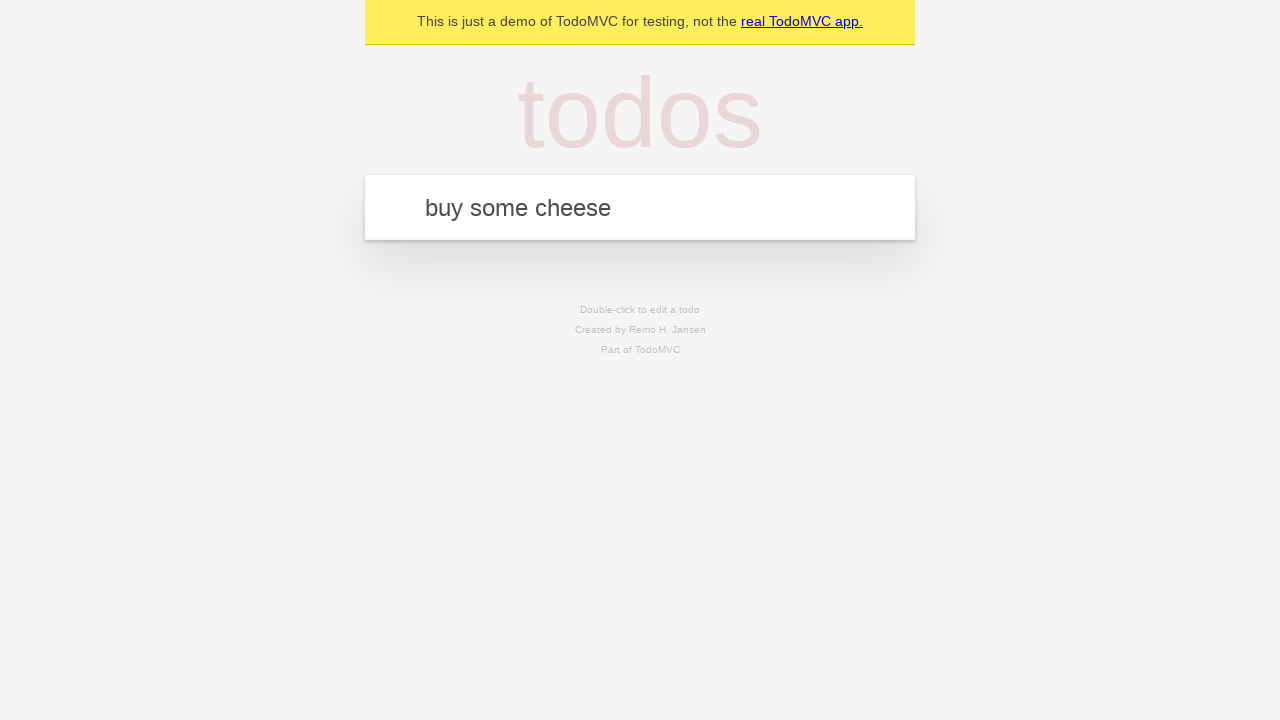

Pressed Enter to add first todo item on internal:attr=[placeholder="What needs to be done?"i]
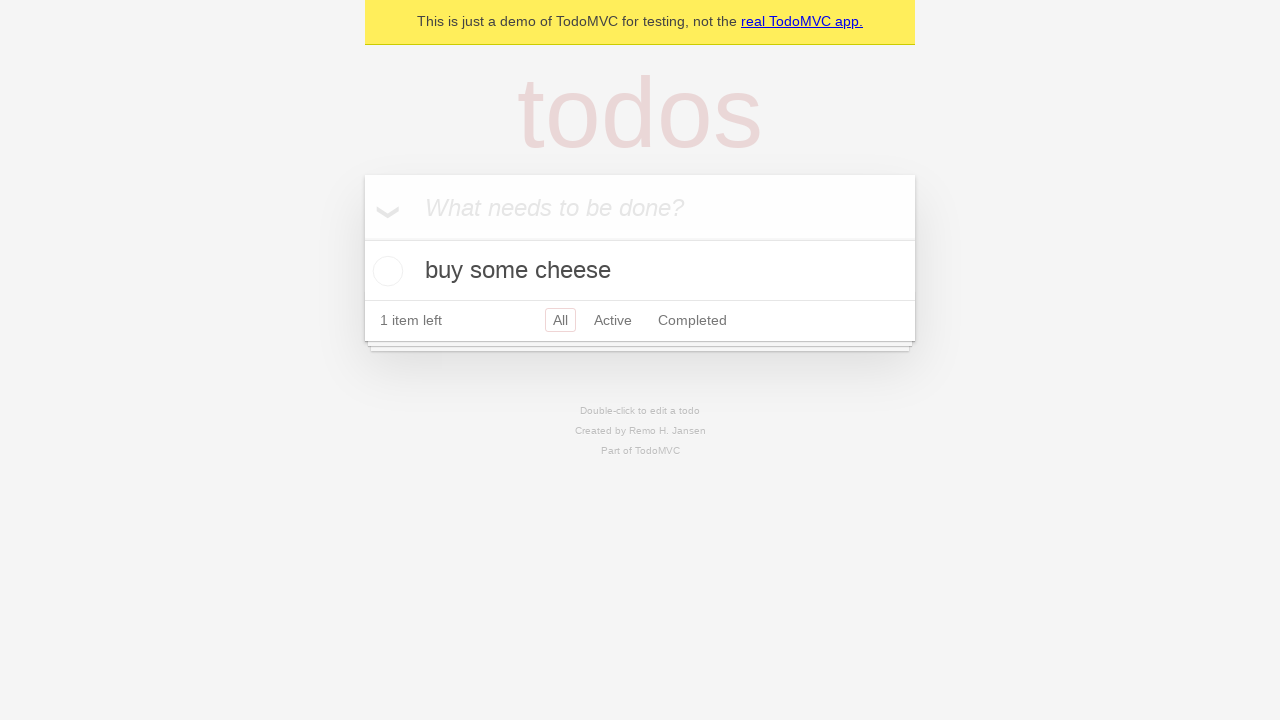

Filled todo input with 'feed the cat' on internal:attr=[placeholder="What needs to be done?"i]
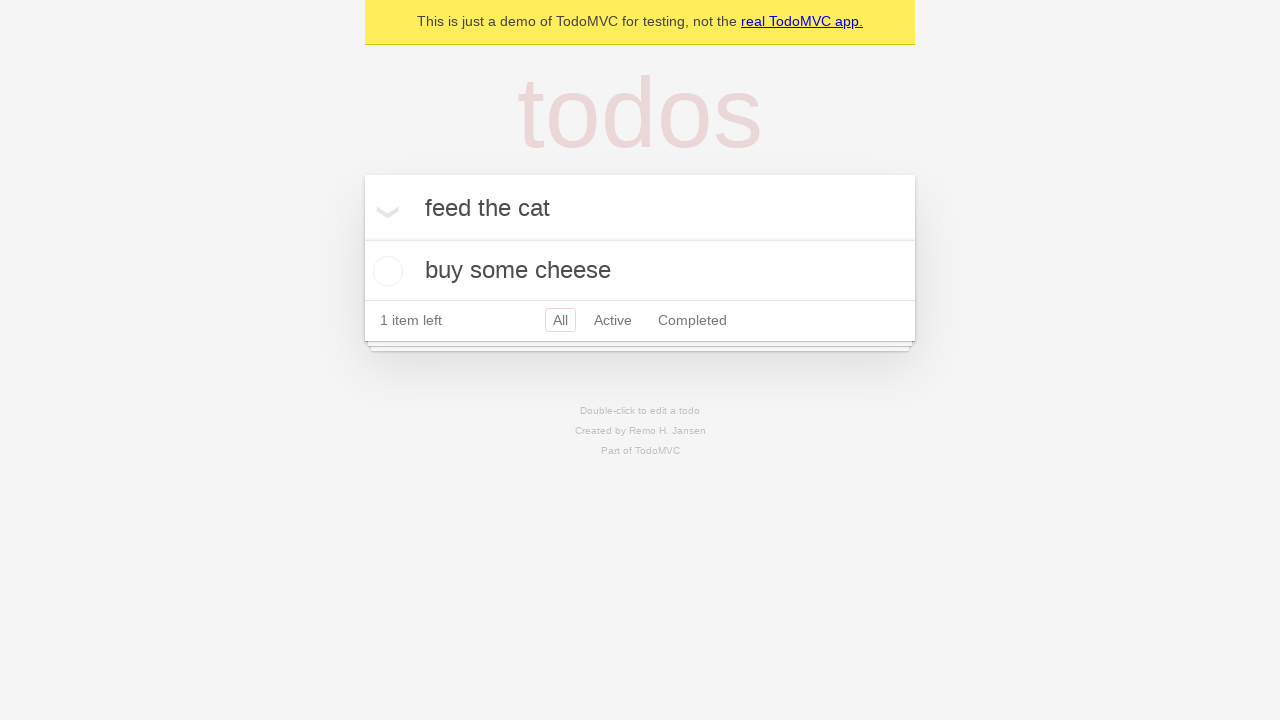

Pressed Enter to add second todo item on internal:attr=[placeholder="What needs to be done?"i]
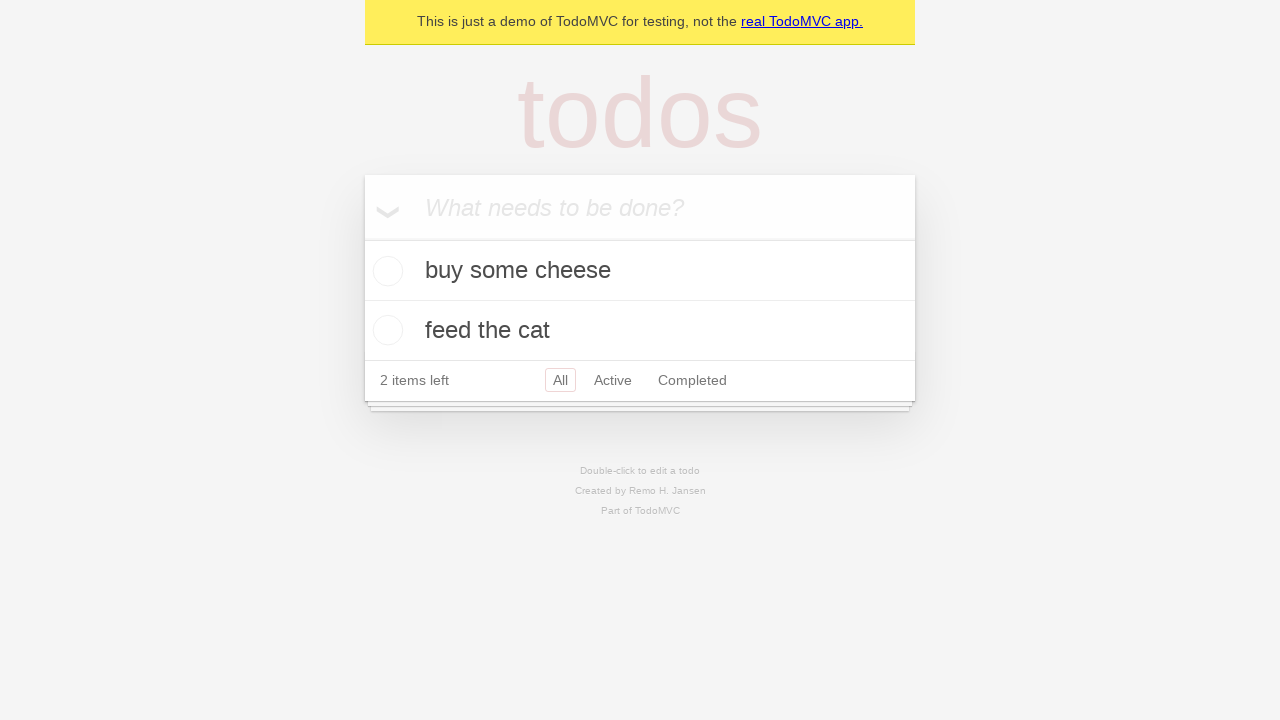

Filled todo input with 'book a doctors appointment' on internal:attr=[placeholder="What needs to be done?"i]
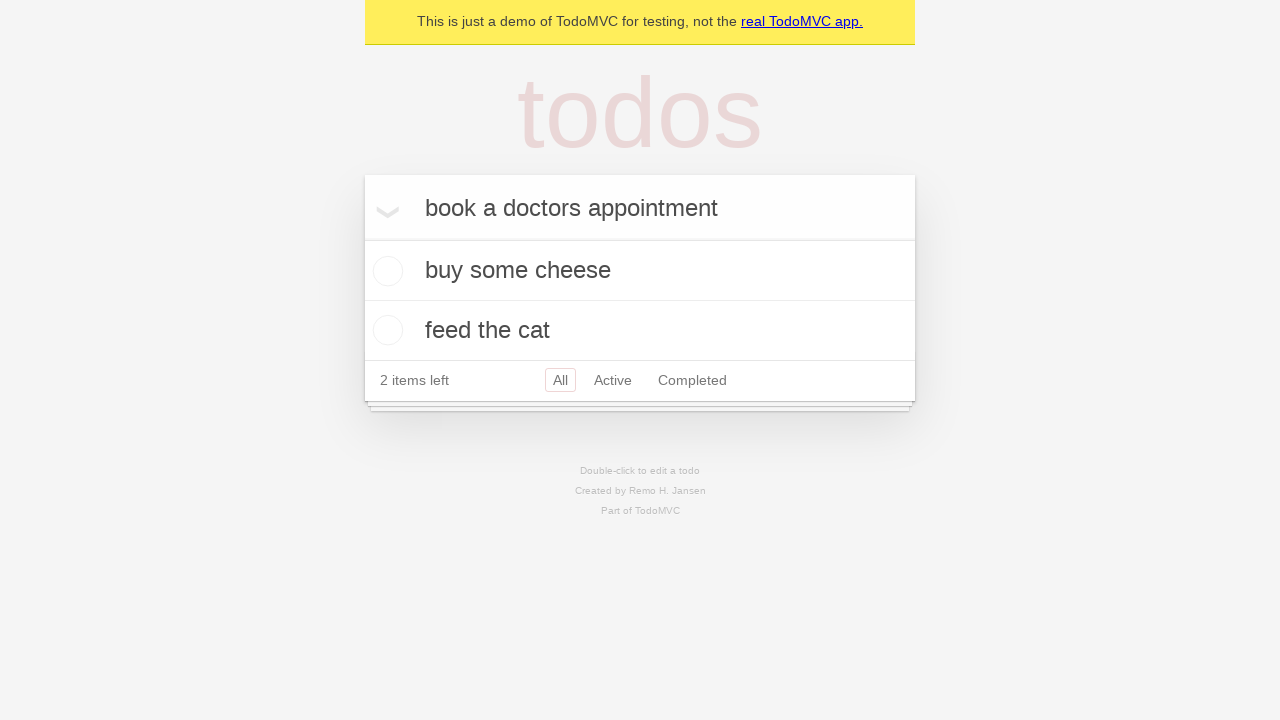

Pressed Enter to add third todo item on internal:attr=[placeholder="What needs to be done?"i]
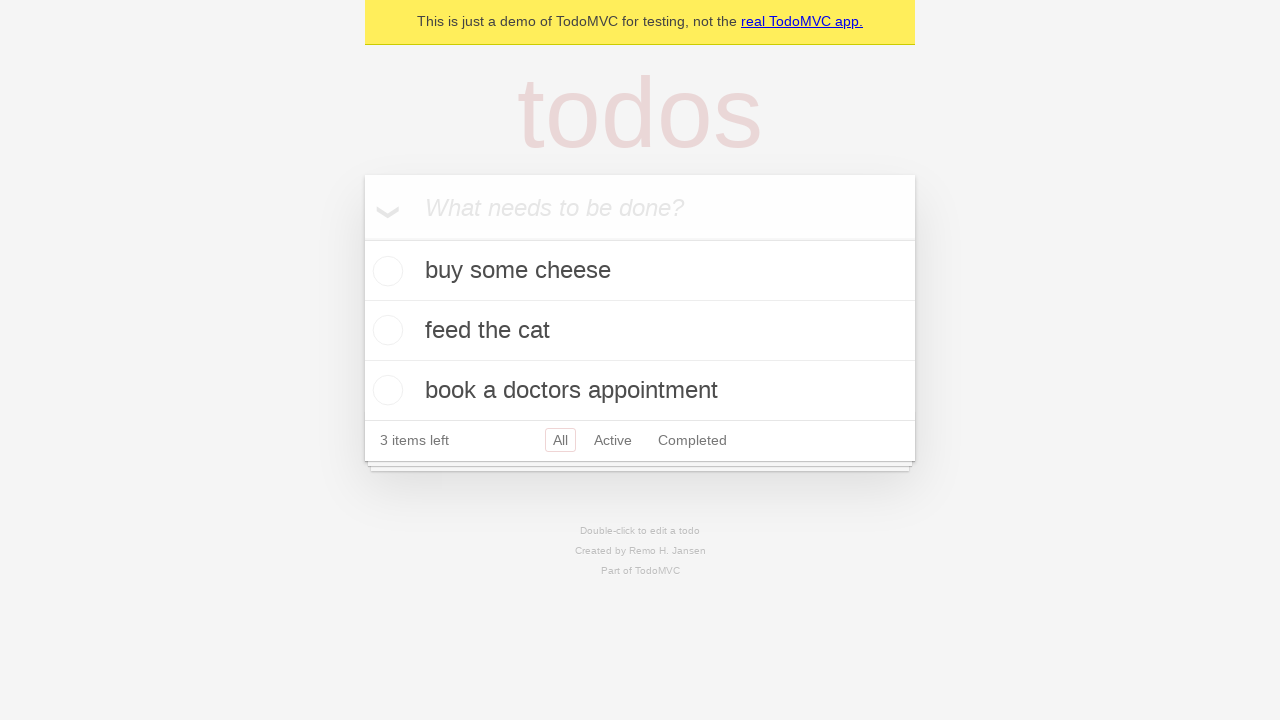

Checked 'Mark all as complete' toggle to complete all items at (362, 238) on internal:label="Mark all as complete"i
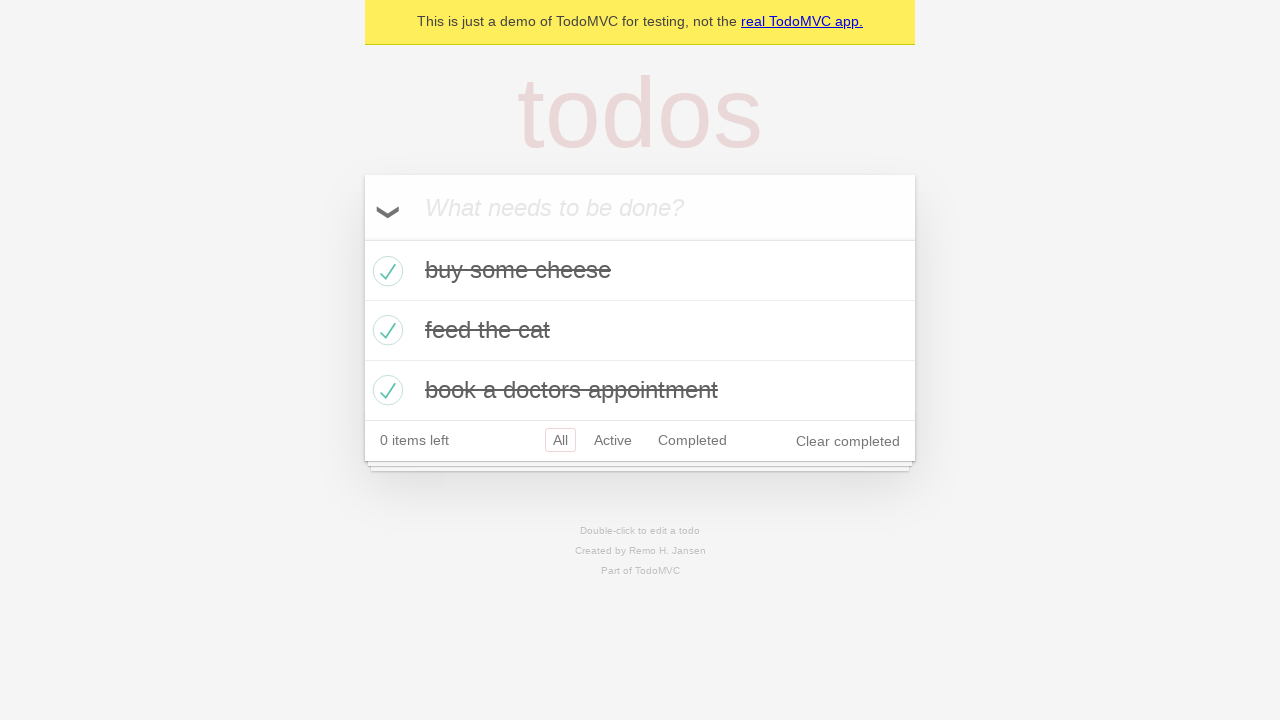

Unchecked 'Mark all as complete' toggle to clear completion state of all items at (362, 238) on internal:label="Mark all as complete"i
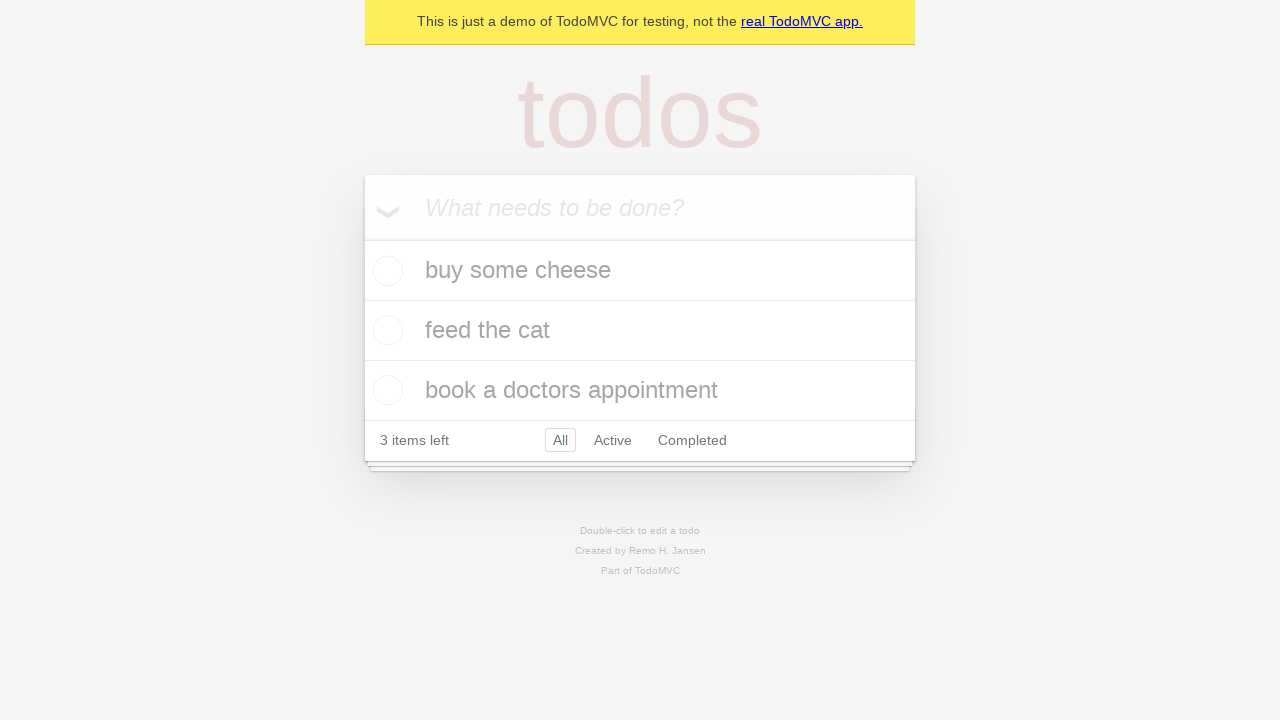

Todo items have been updated and are visible
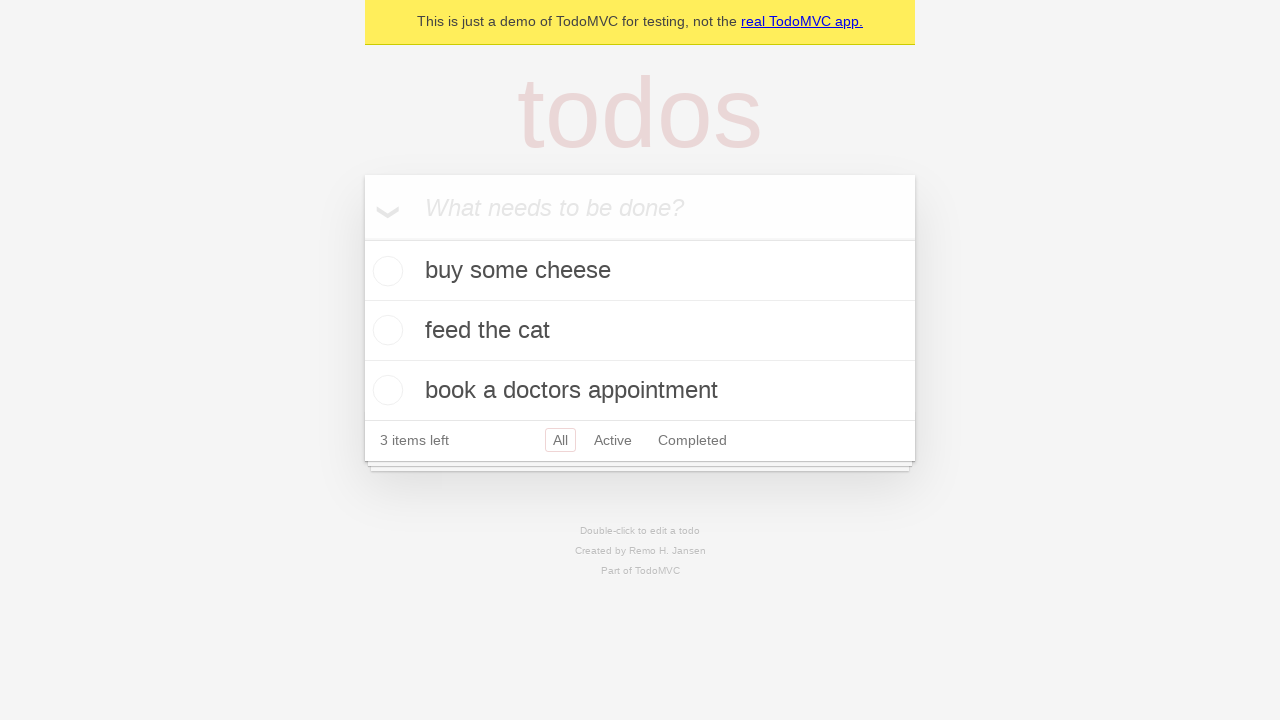

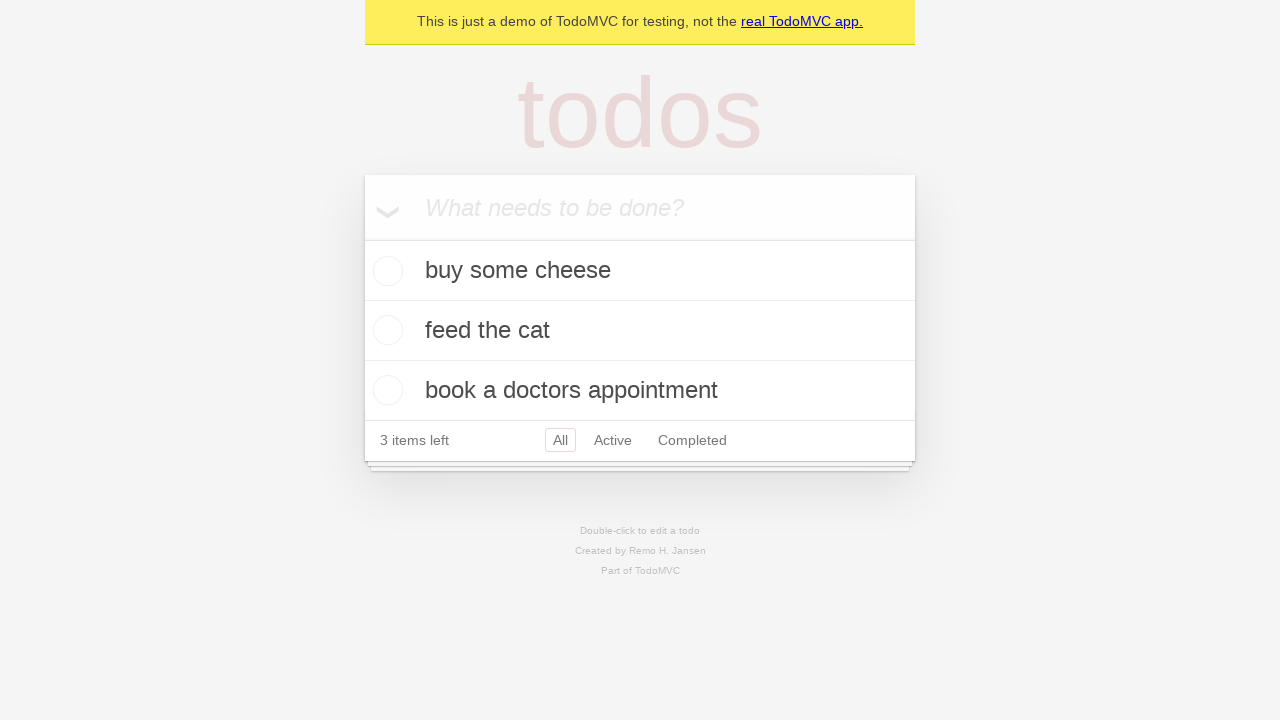